Tests clicking a reveal button and attempting to type into a dynamically revealed input field without proper waiting (demonstrates a failure case)

Starting URL: https://www.selenium.dev/selenium/web/dynamic.html

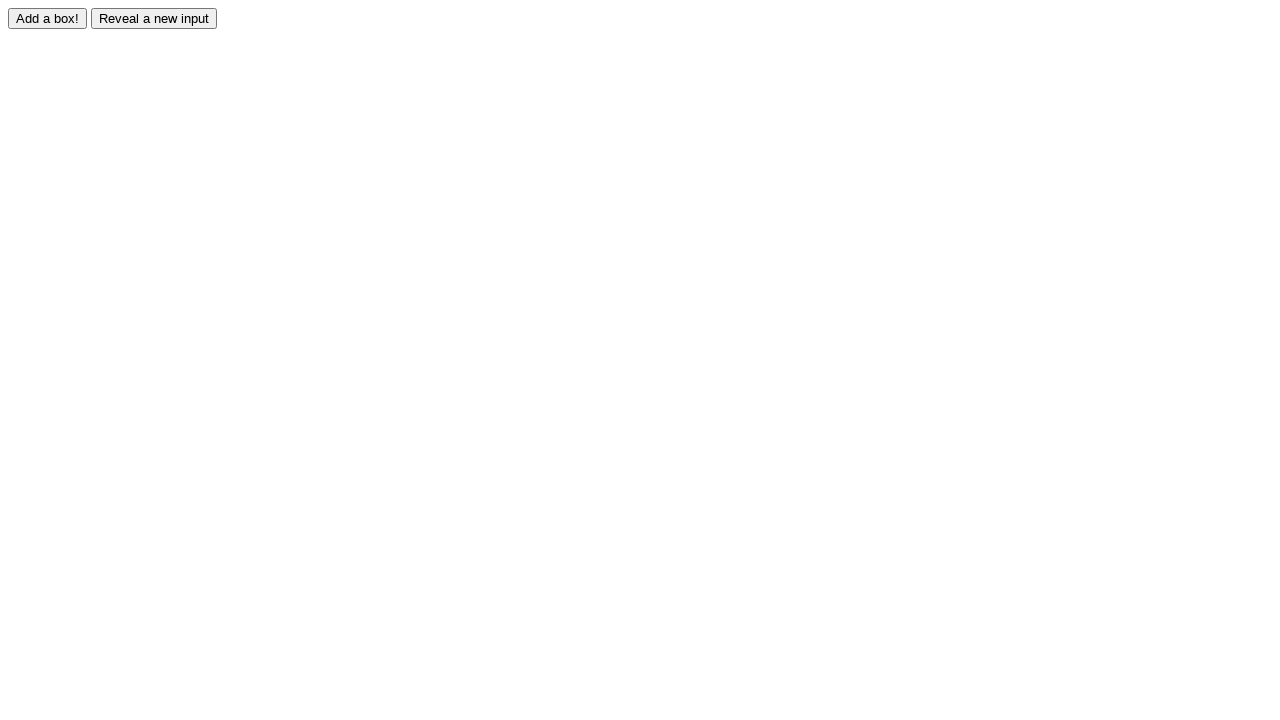

Navigated to dynamic.html test page
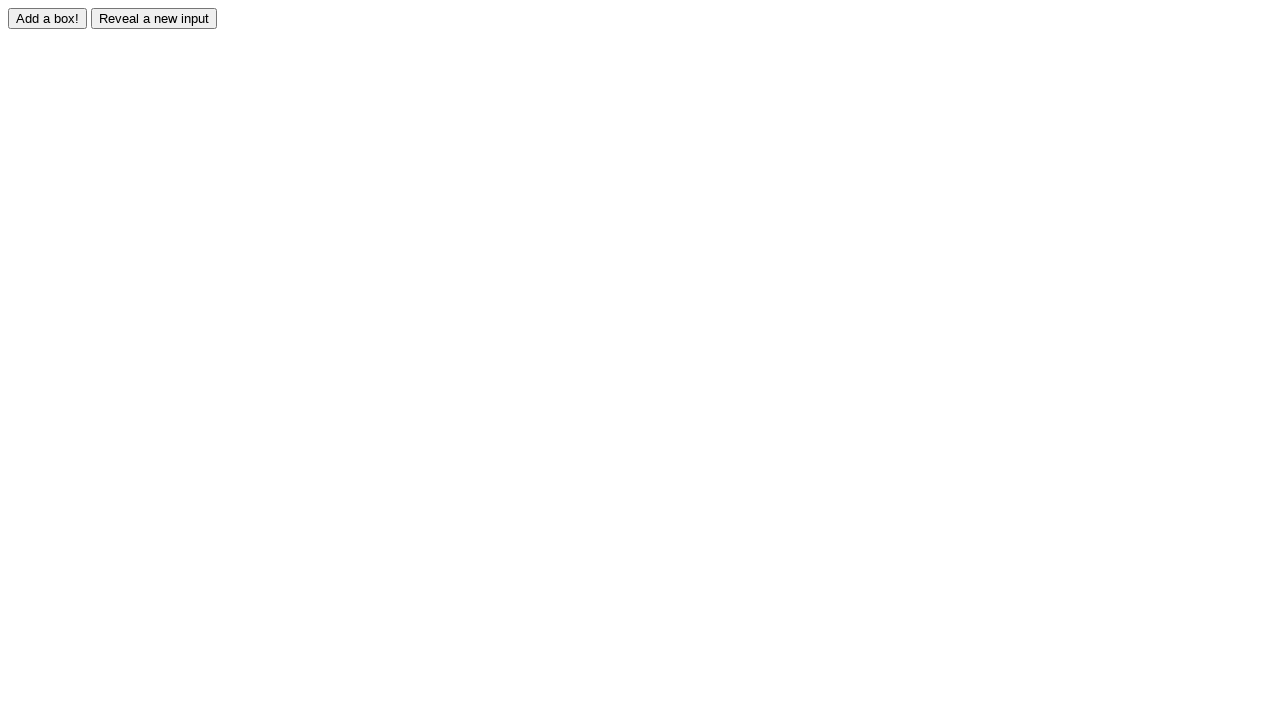

Clicked reveal button to dynamically show input field at (154, 18) on #reveal
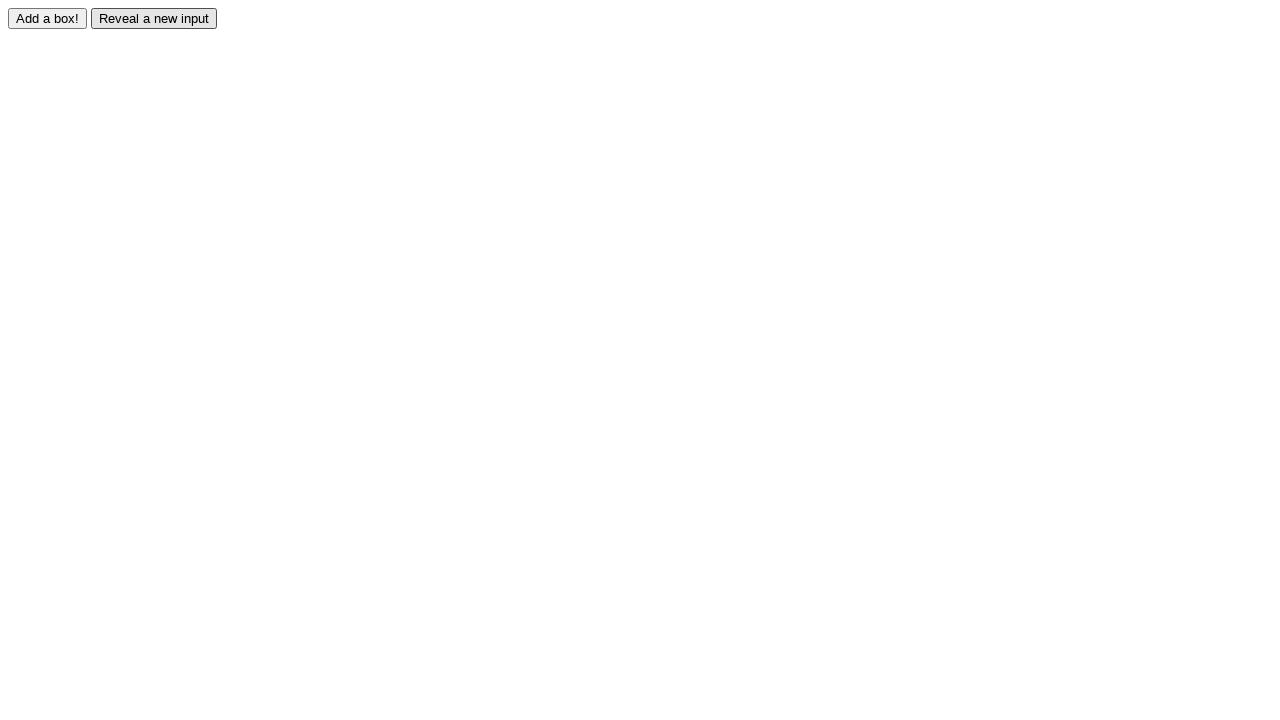

Attempted to fill revealed input with 'GuiderSoft' without explicit wait (failure case) on #revealed
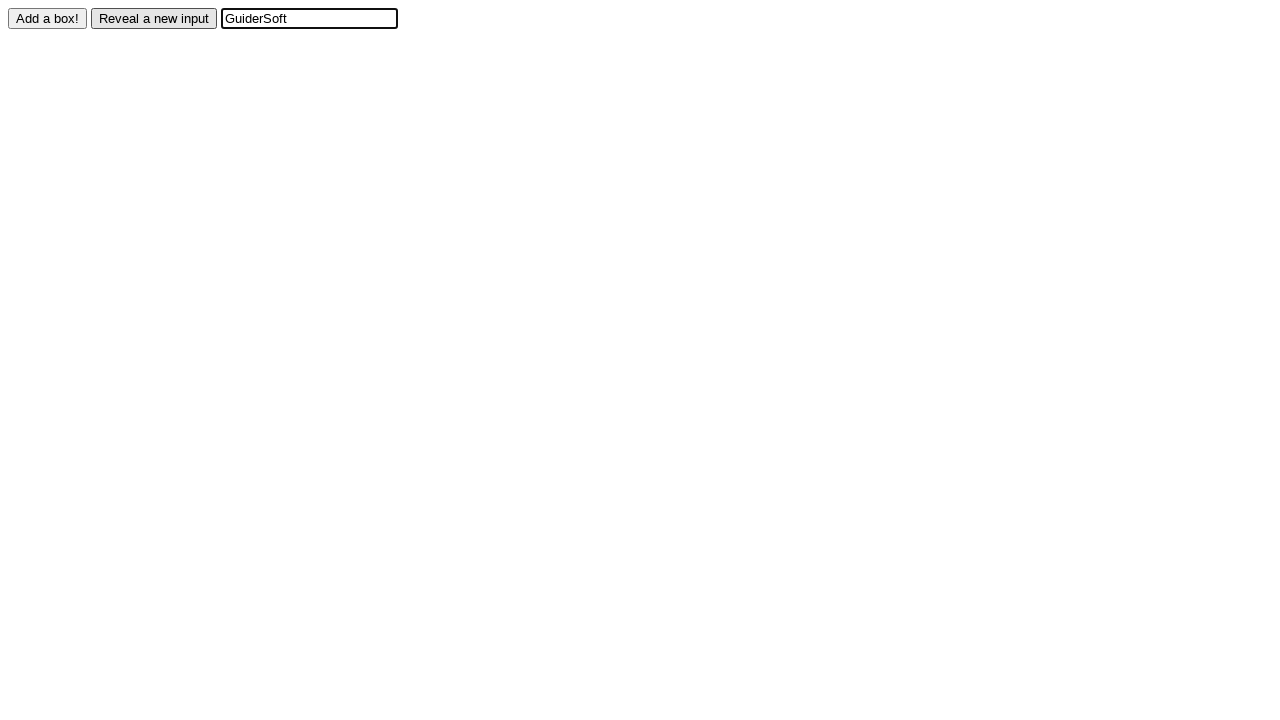

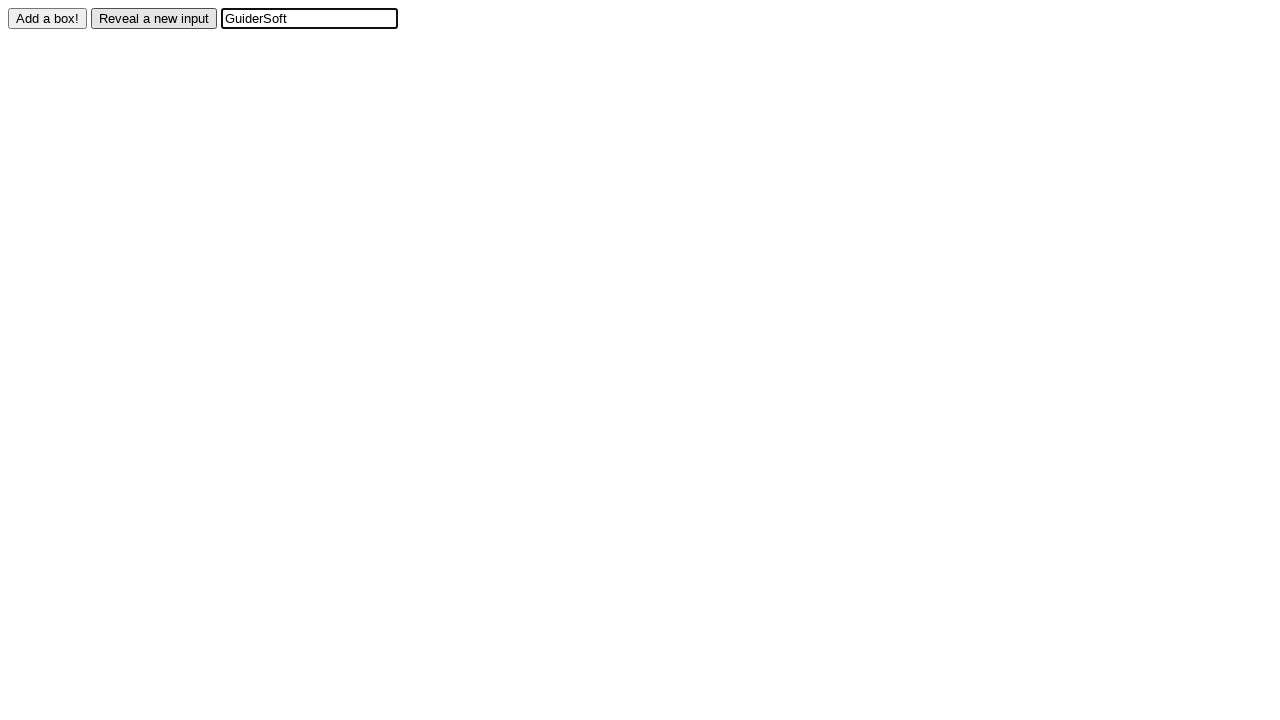